Tests dropdown functionality on the OrangeHRM trial signup page by selecting a country value from the country dropdown field.

Starting URL: https://www.orangehrm.com/orangehrm-30-day-trial/

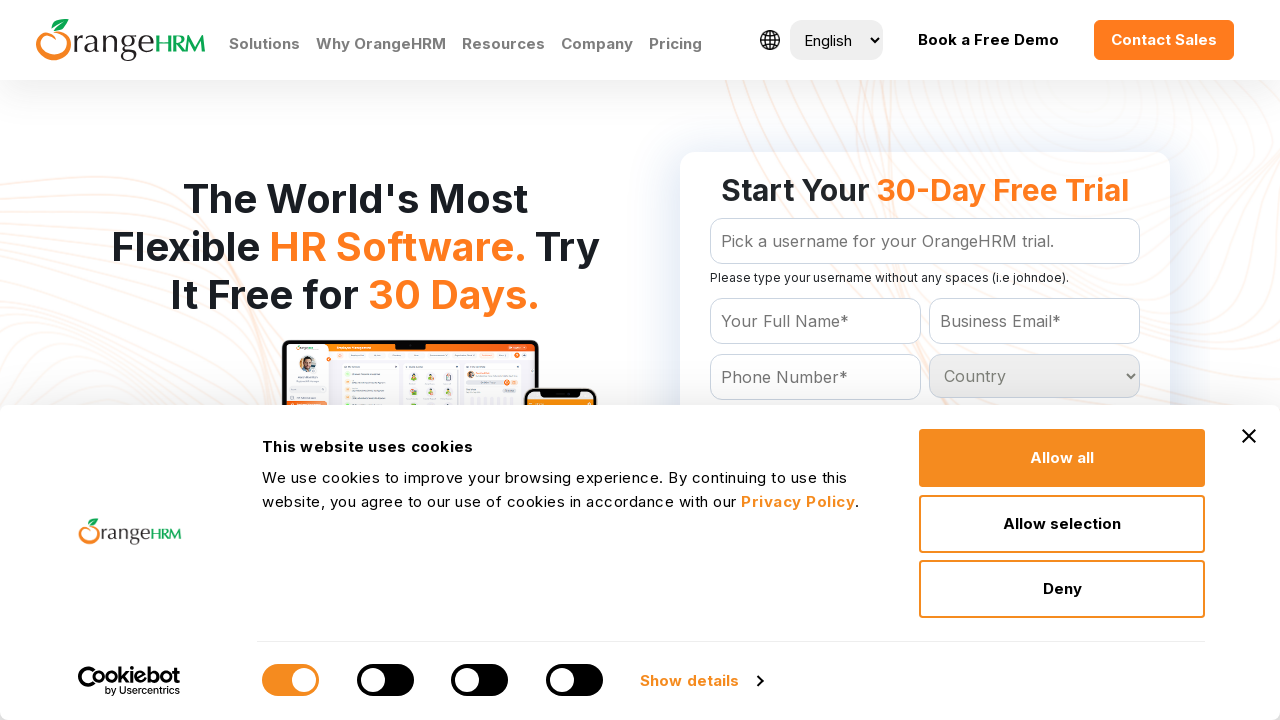

Country dropdown selector became visible
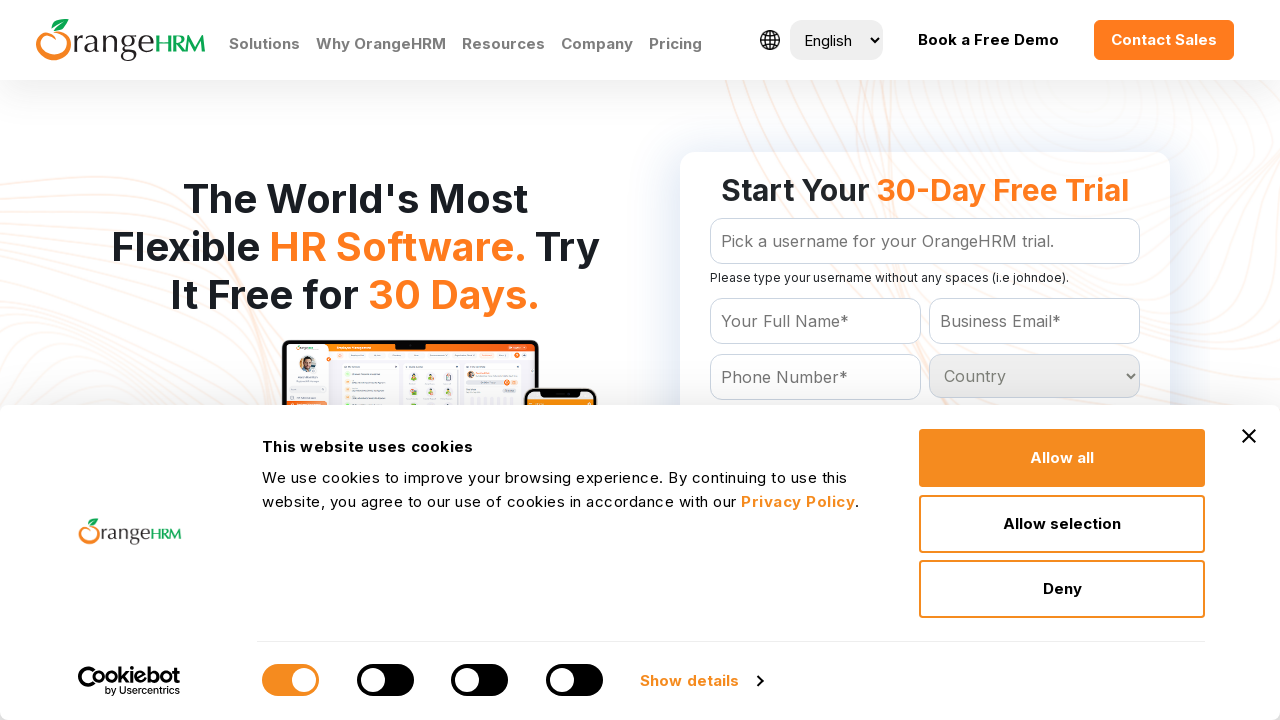

Selected 'India' from the country dropdown on #Form_getForm_Country
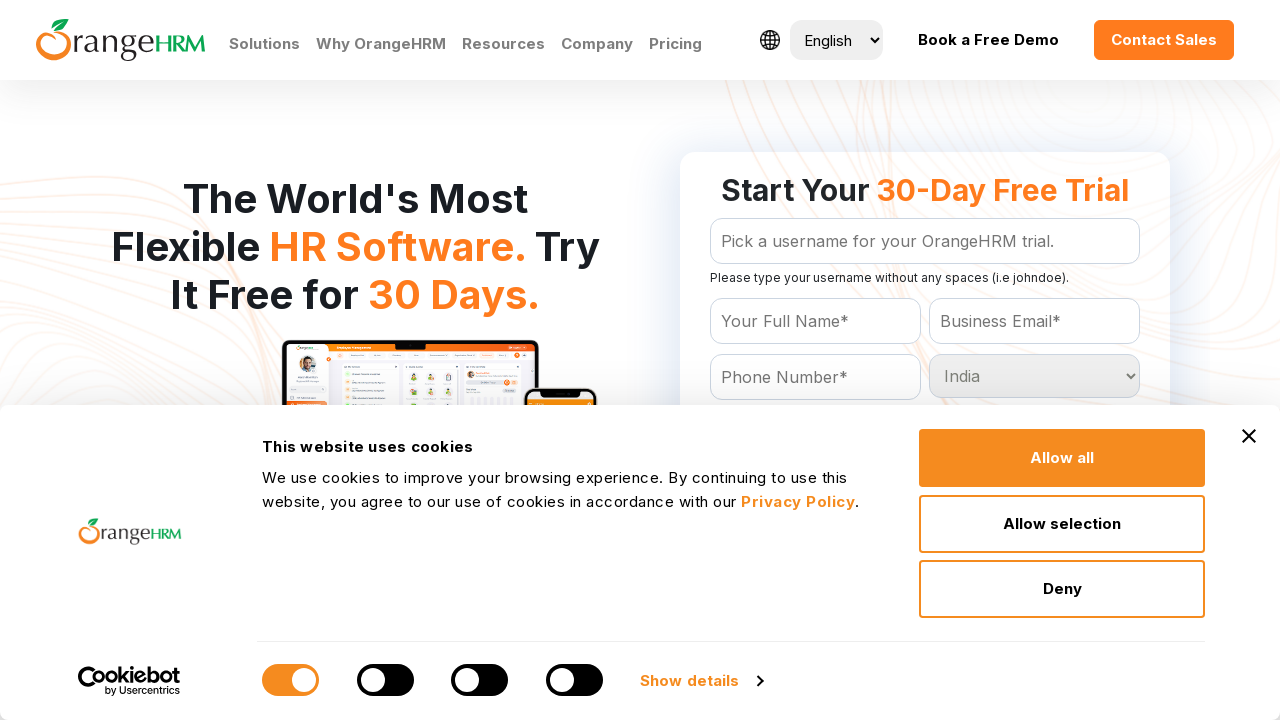

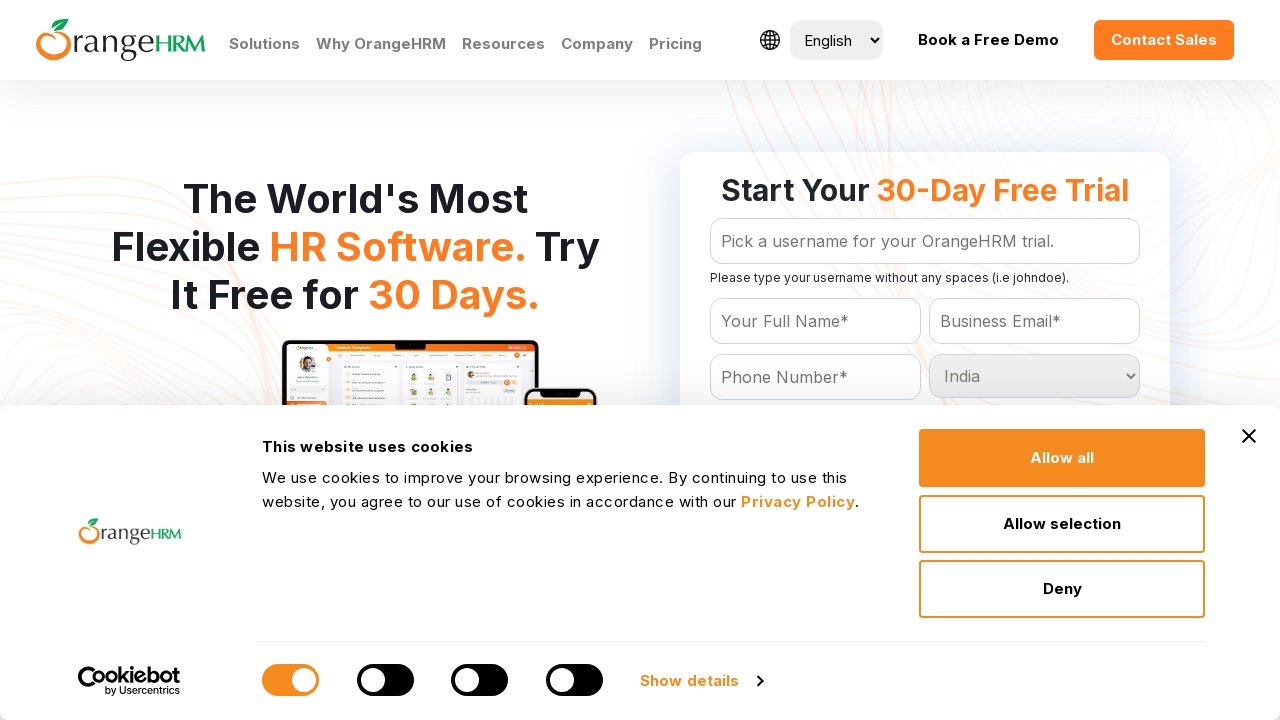